Navigates to the OrangeHRM demo page and verifies it loads successfully by waiting for the page content to be visible.

Starting URL: https://opensource-demo.orangehrmlive.com/

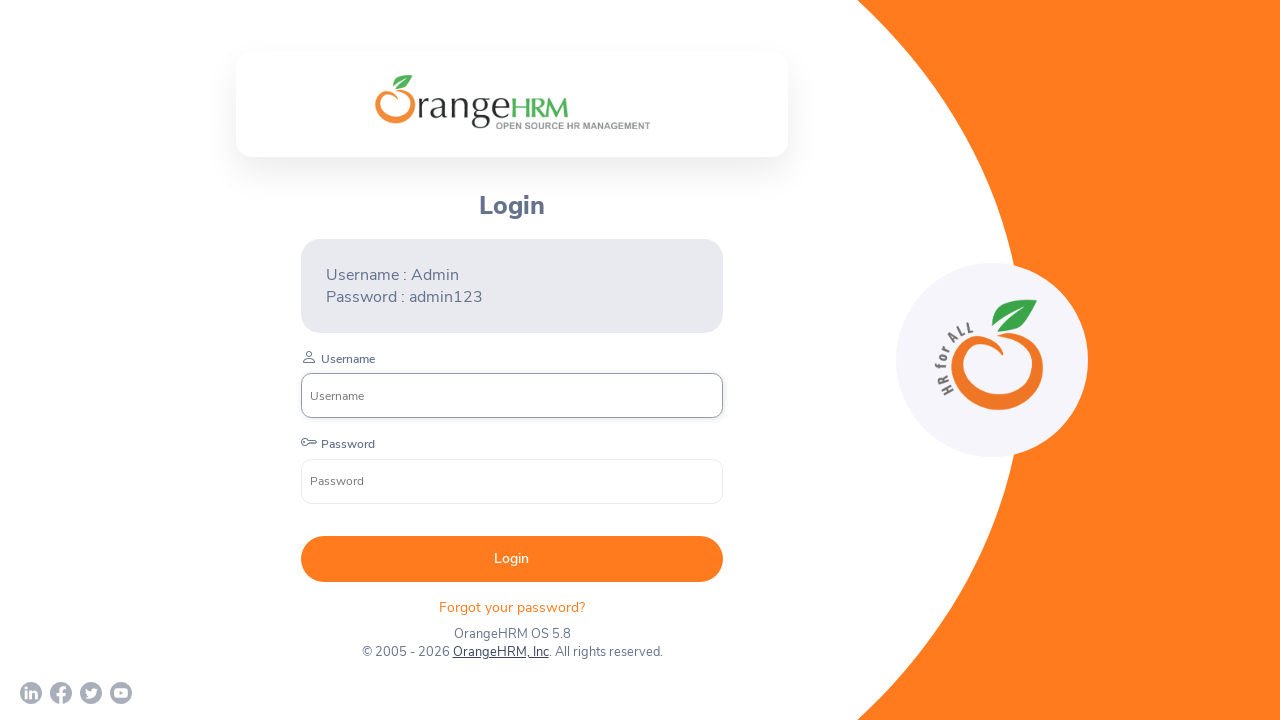

Navigated to OrangeHRM demo page
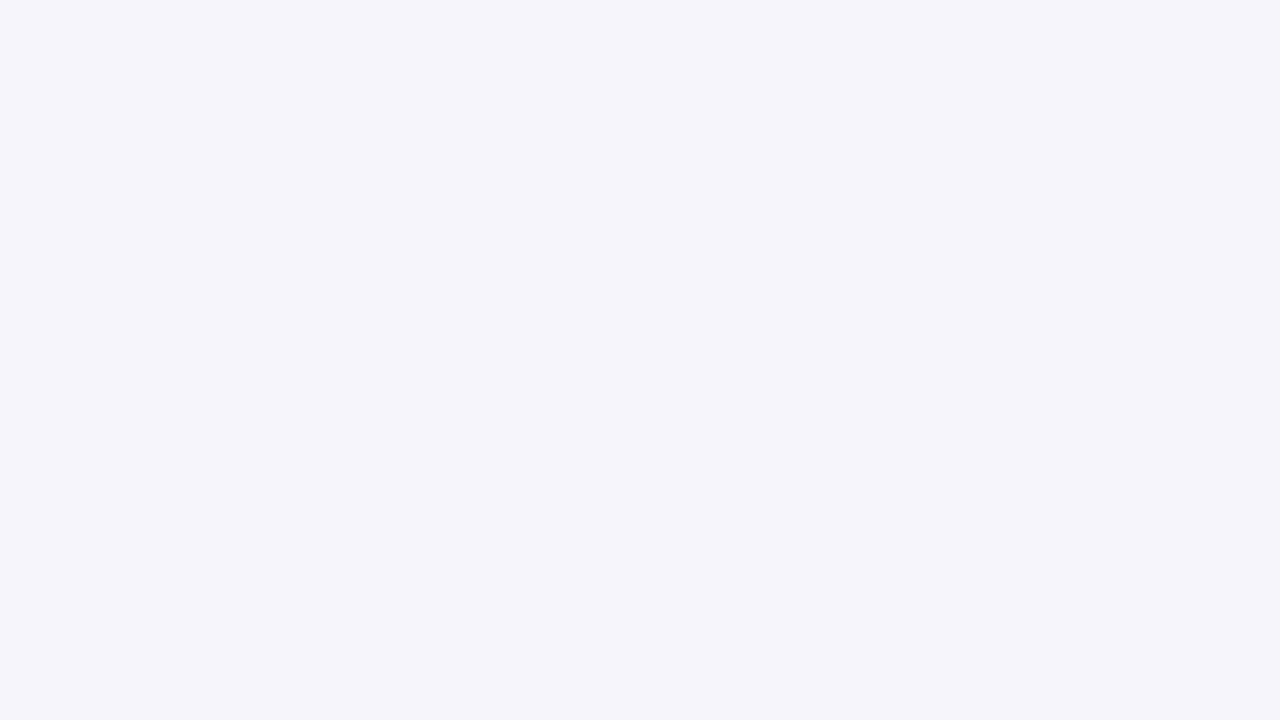

Login branding element is visible - page loaded successfully
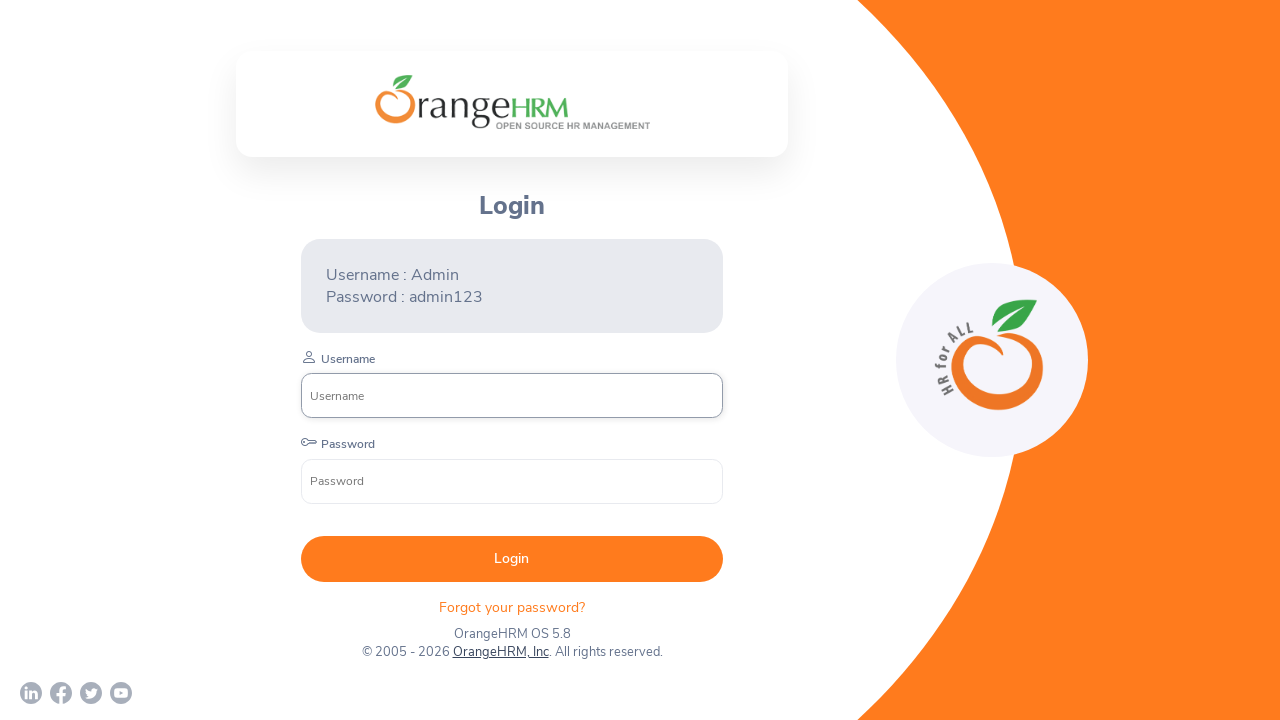

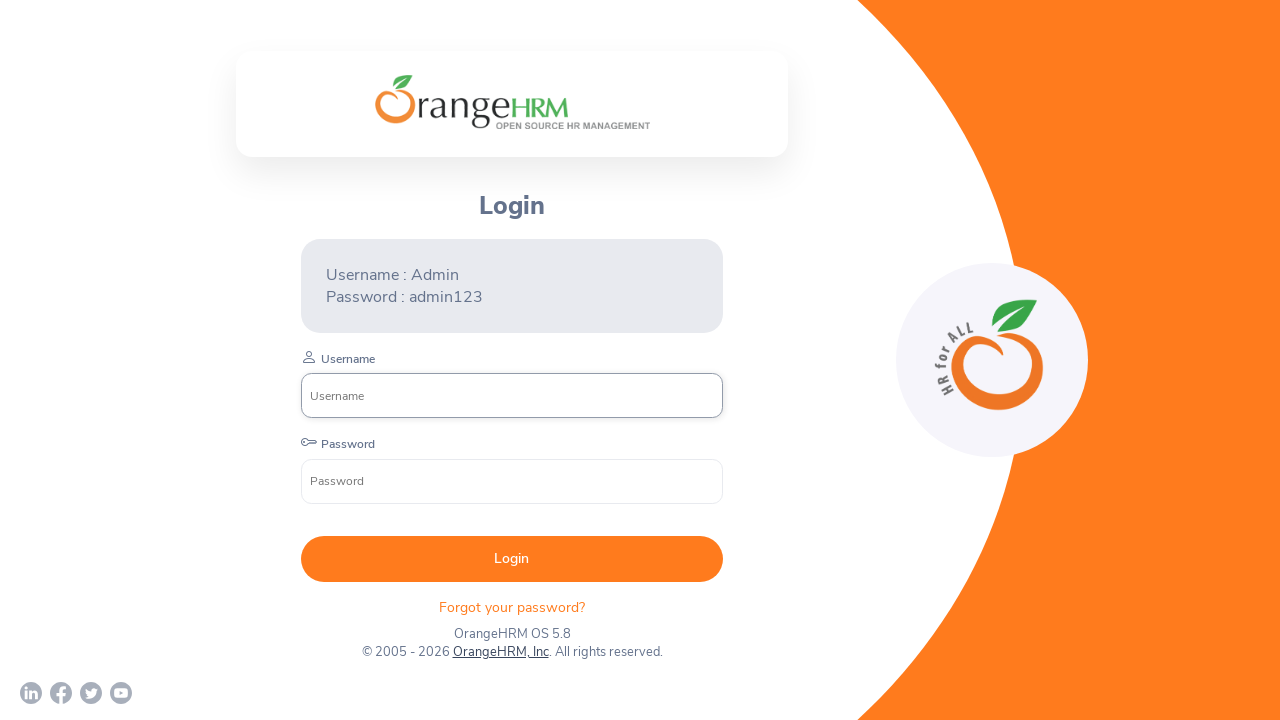